Tests explicit waits on a Selenium practice page by verifying page title, waiting for a button to become clickable, filling a registration form with login, password, and checkbox, then verifying the success message appears after submission.

Starting URL: https://victoretc.github.io/selenium_waits/

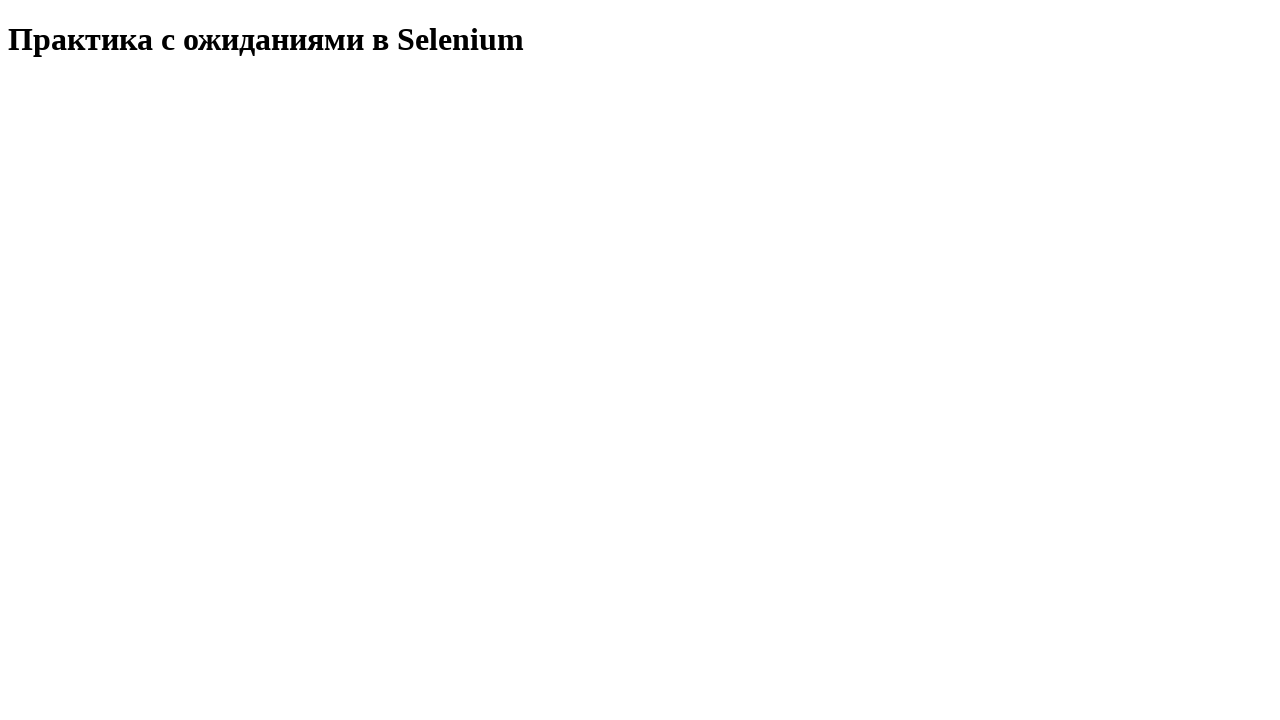

Verified page title is 'Практика с ожиданиями в Selenium'
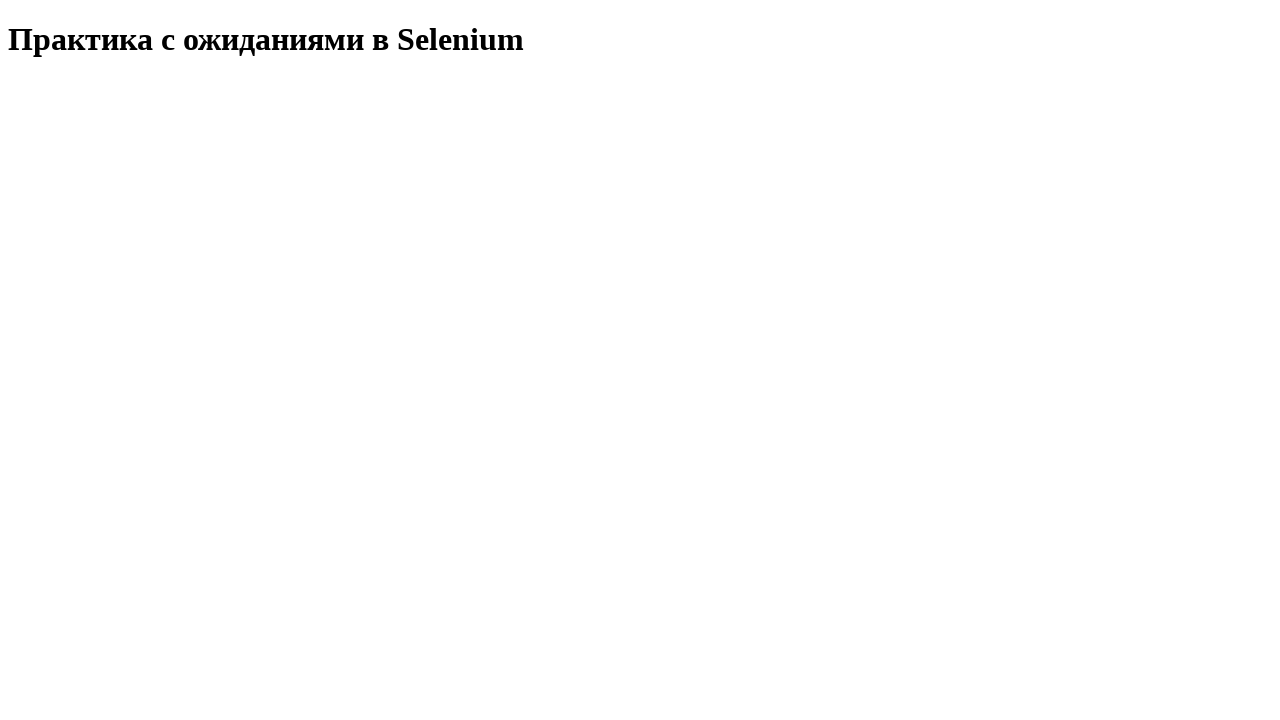

Start Testing button became visible
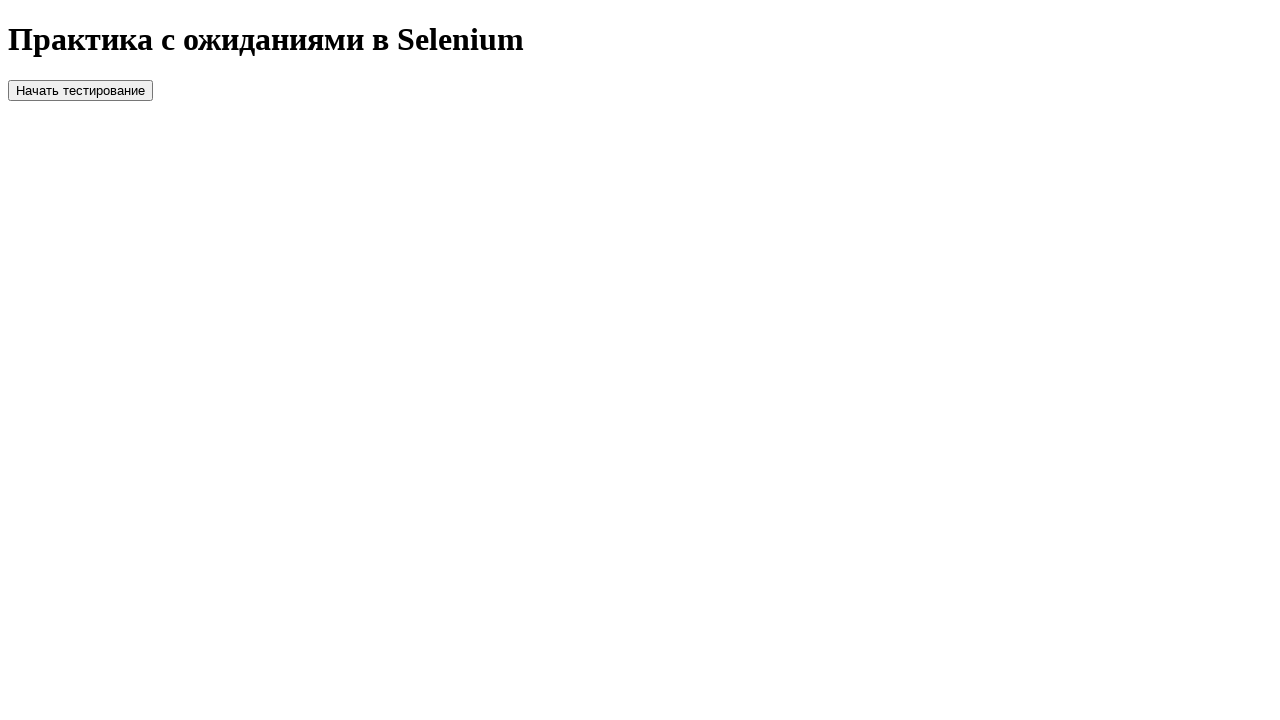

Verified Start Testing button text is 'Начать тестирование'
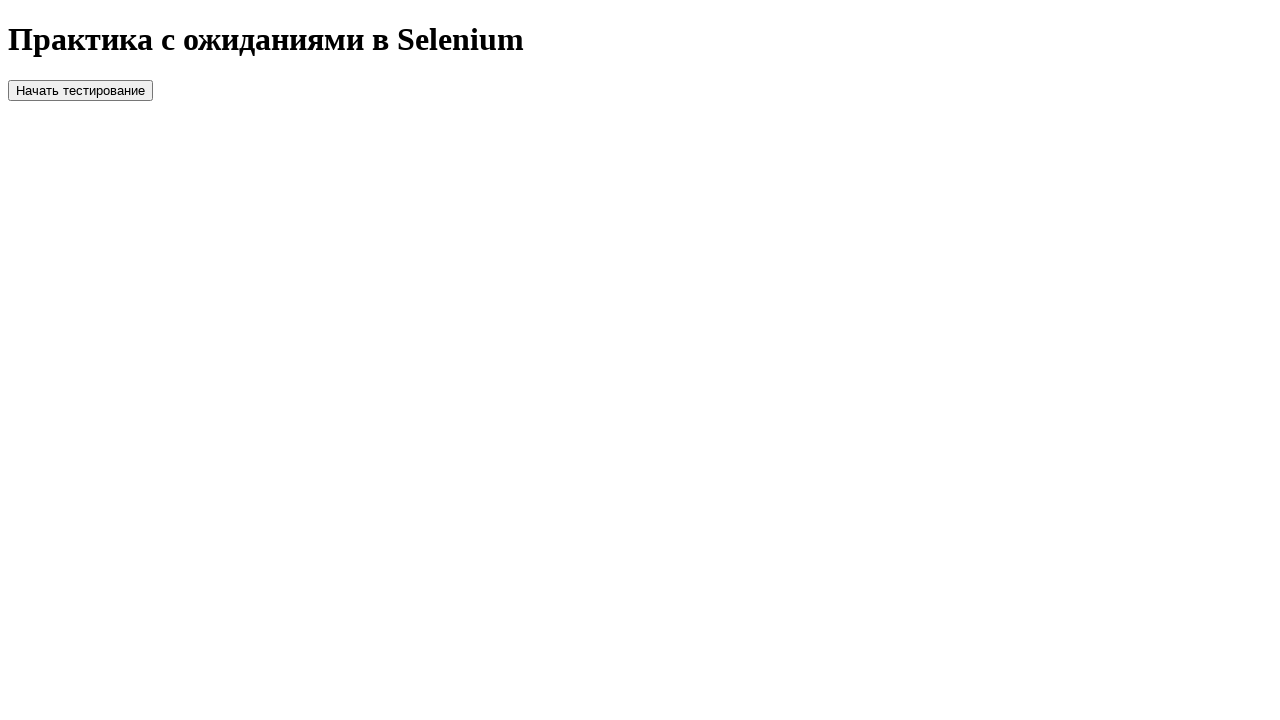

Clicked Start Testing button at (80, 90) on button#startTest
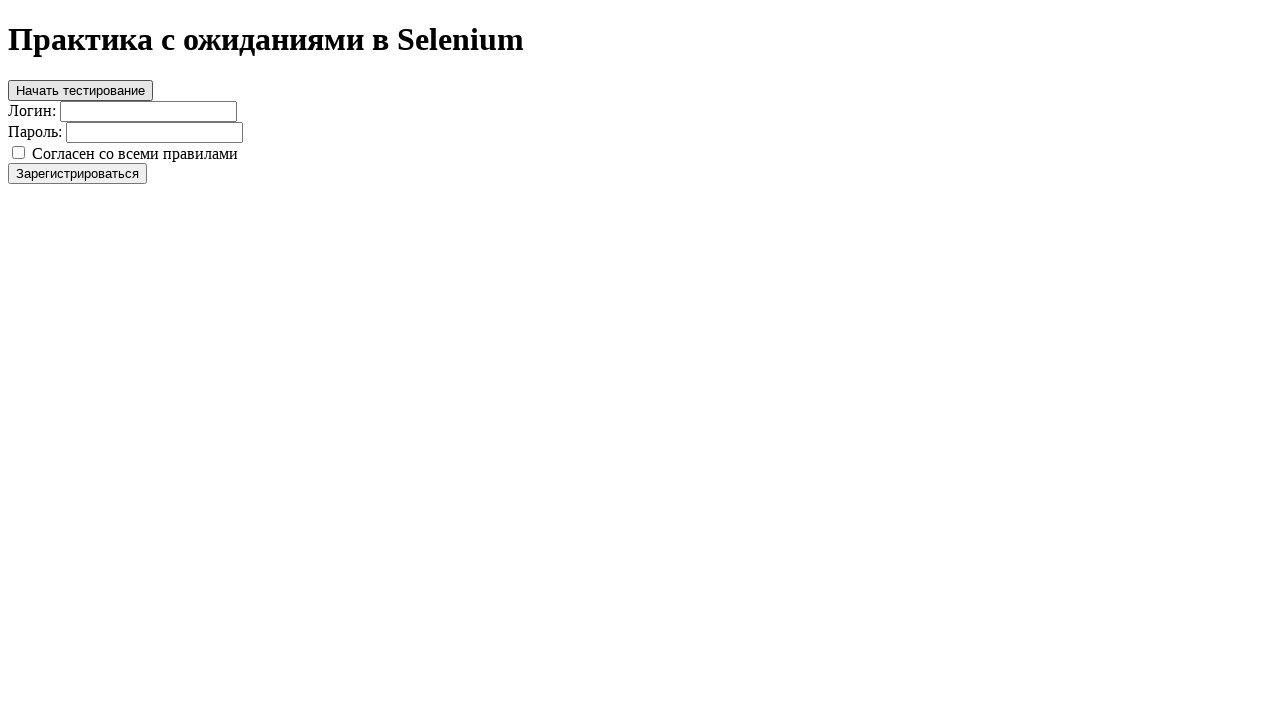

Filled login field with 'Nata' on input#login
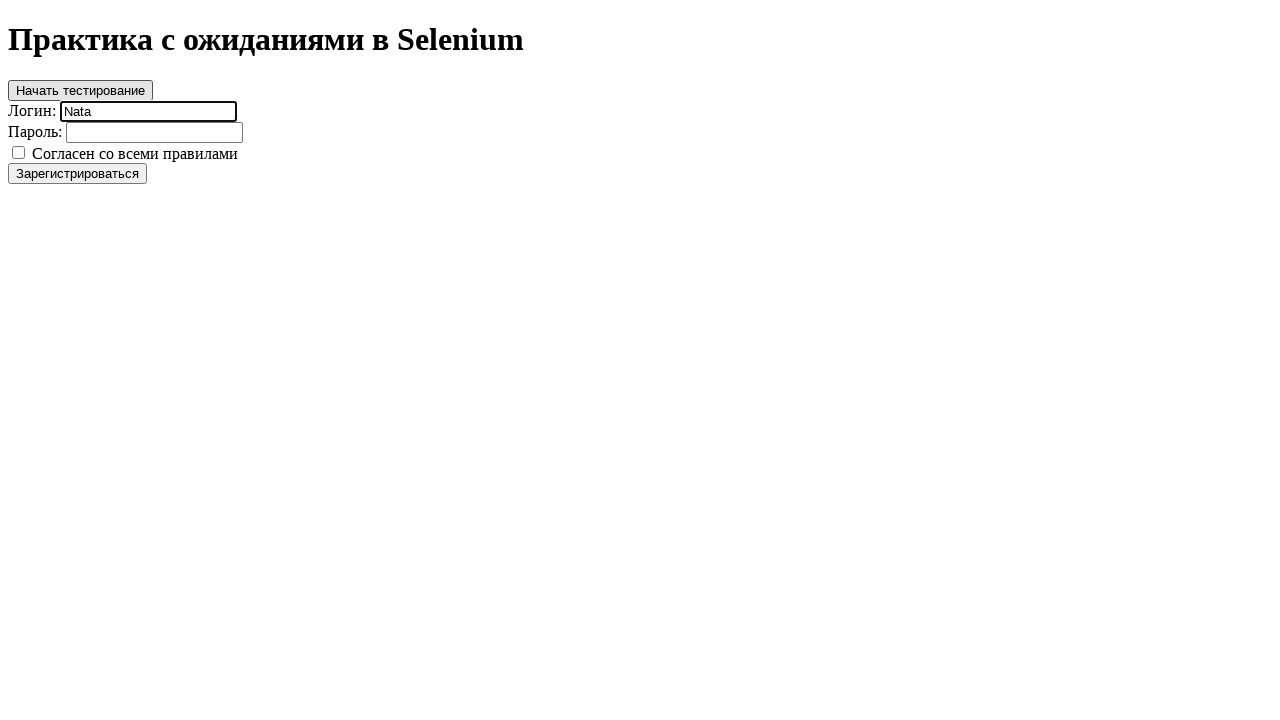

Filled password field with '123' on input#password
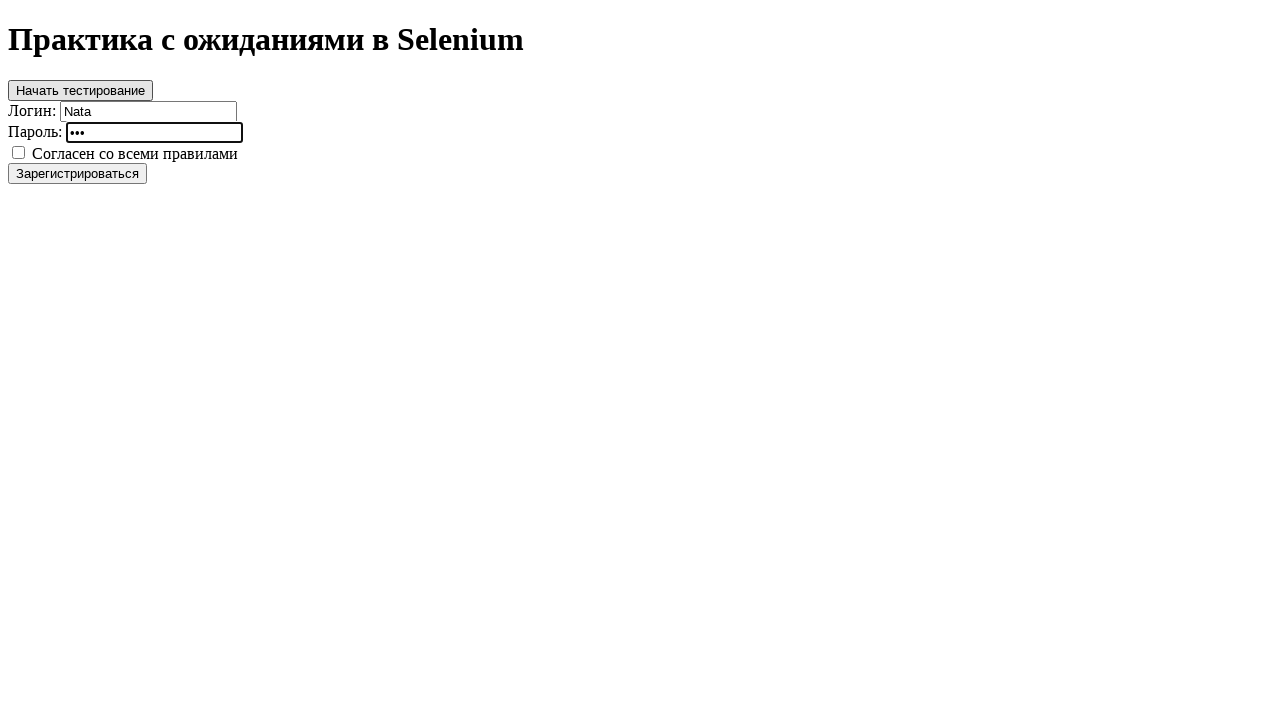

Checked the agreement checkbox at (18, 152) on input#agree
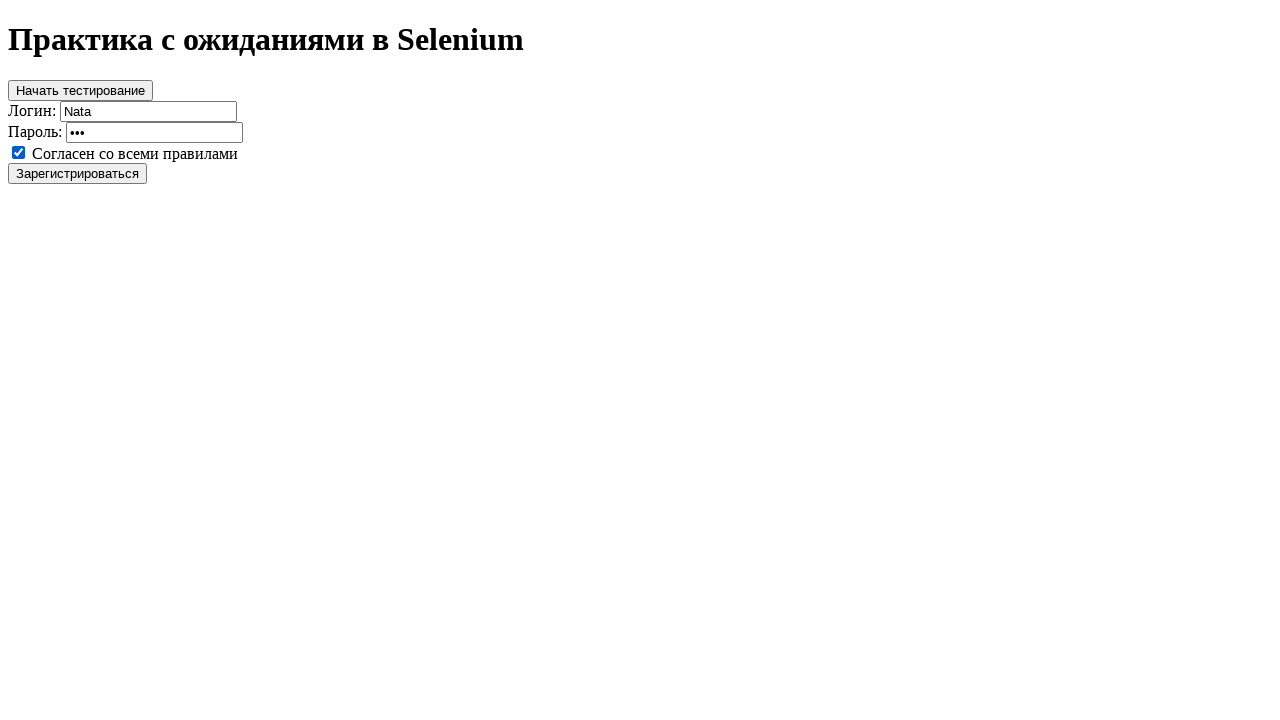

Clicked the register button at (78, 173) on button#register
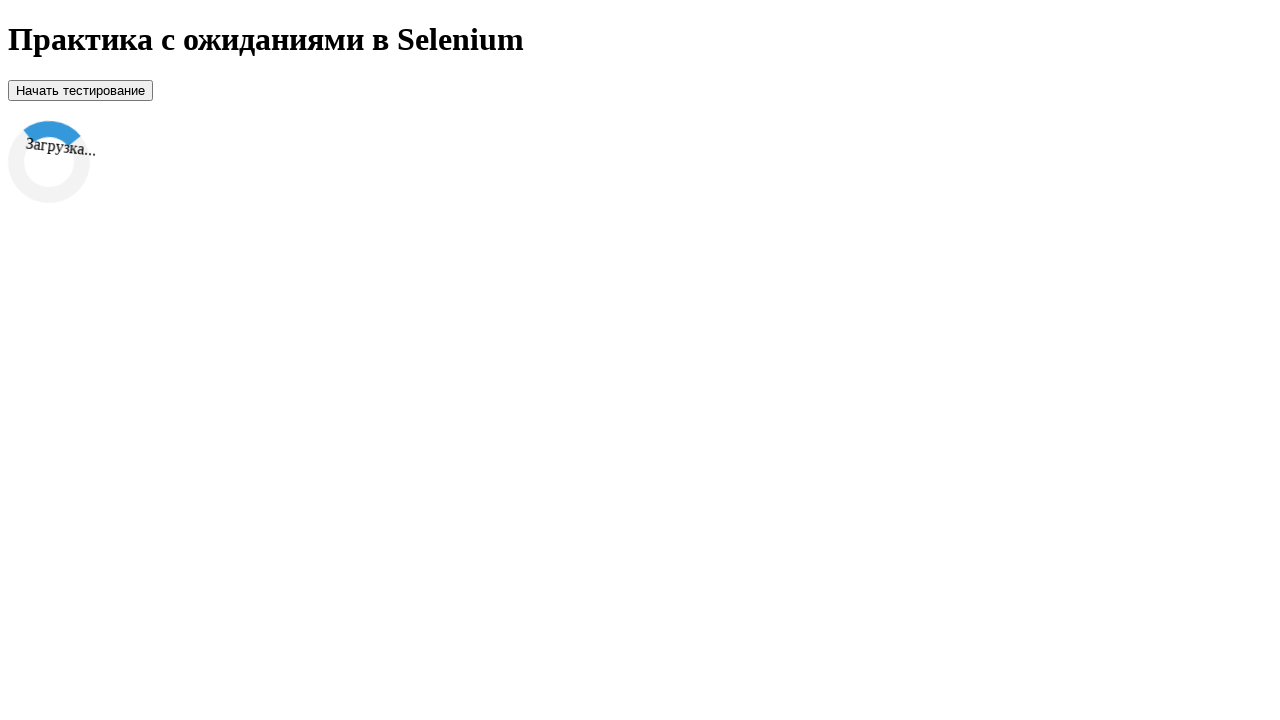

Loader element became visible
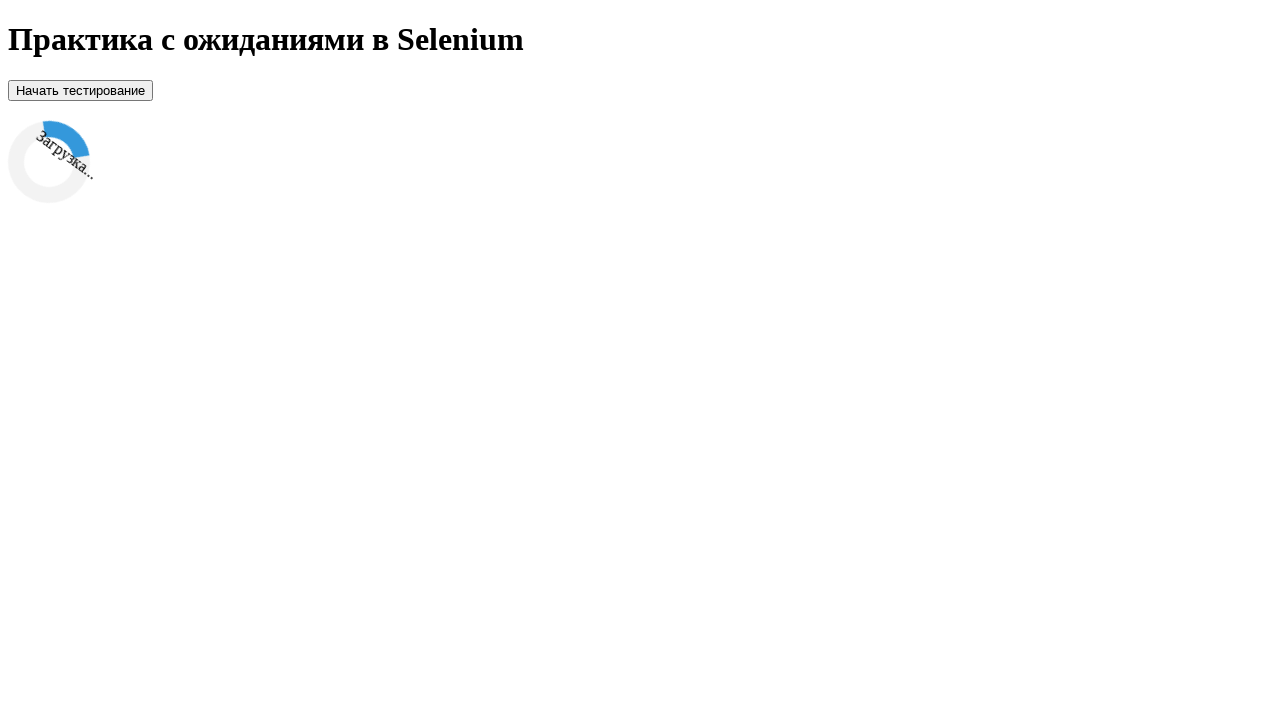

Success message element became visible
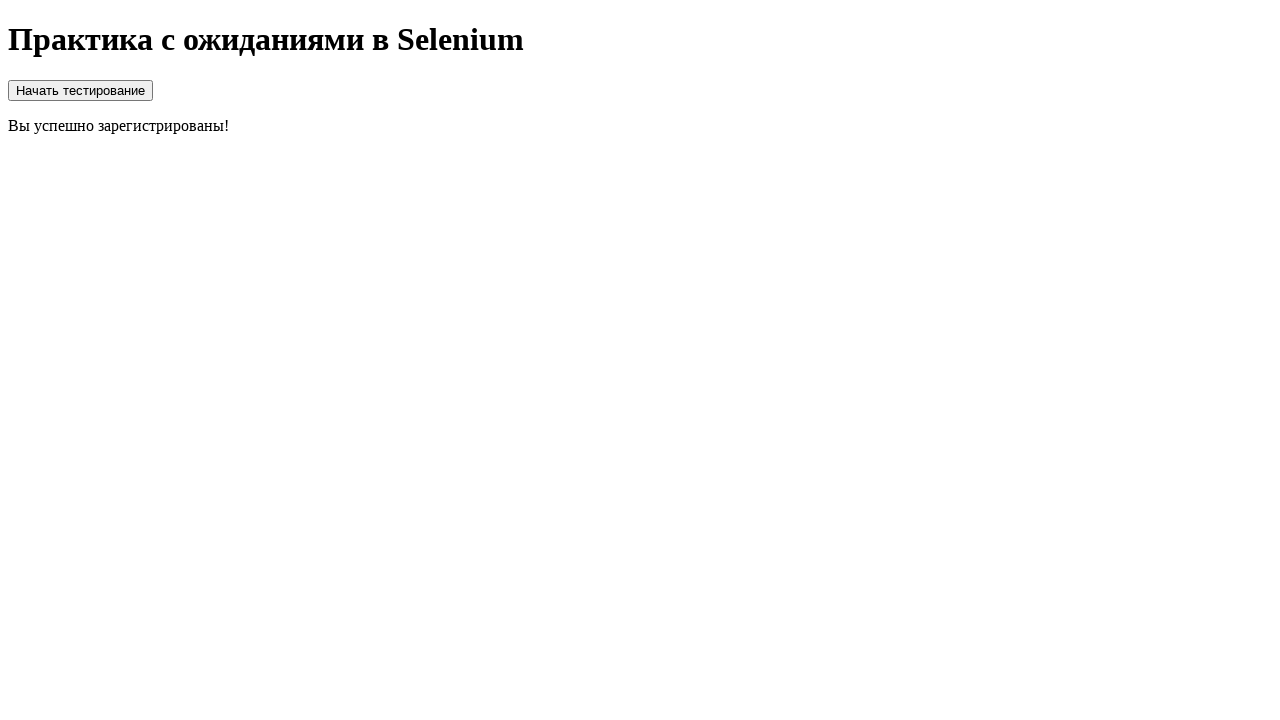

Verified success message contains 'Вы успешно зарегистрированы!'
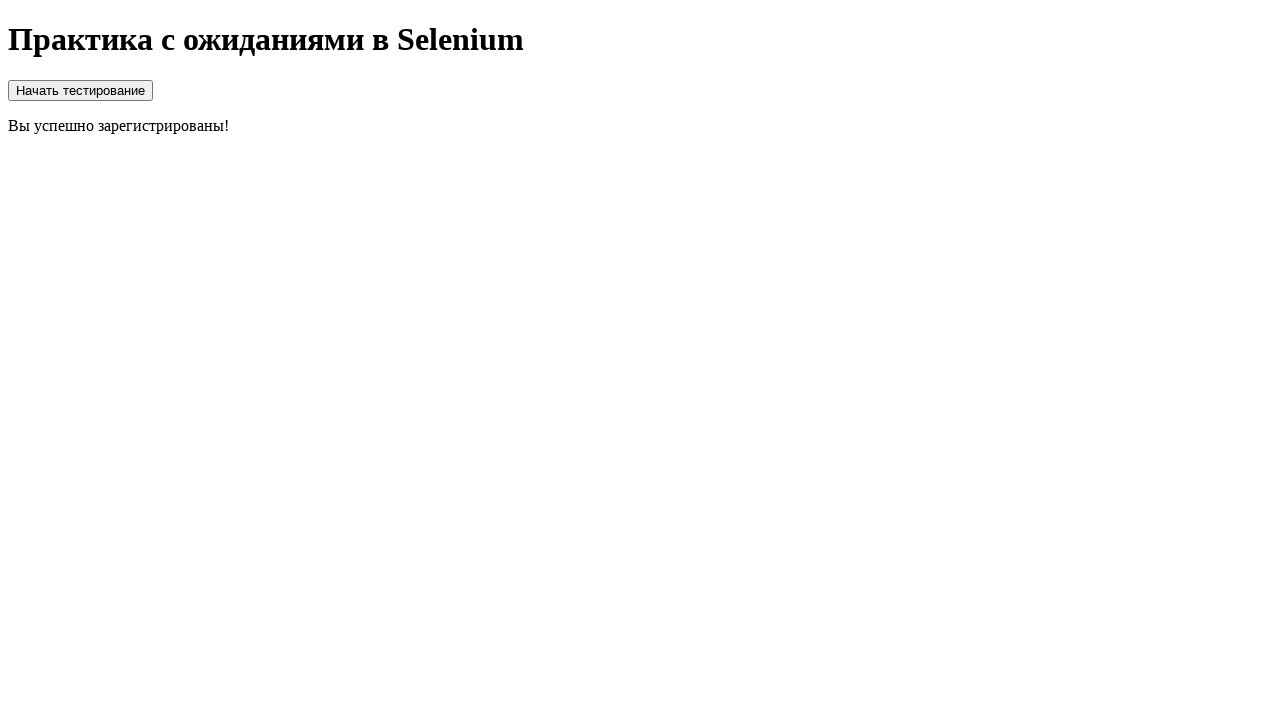

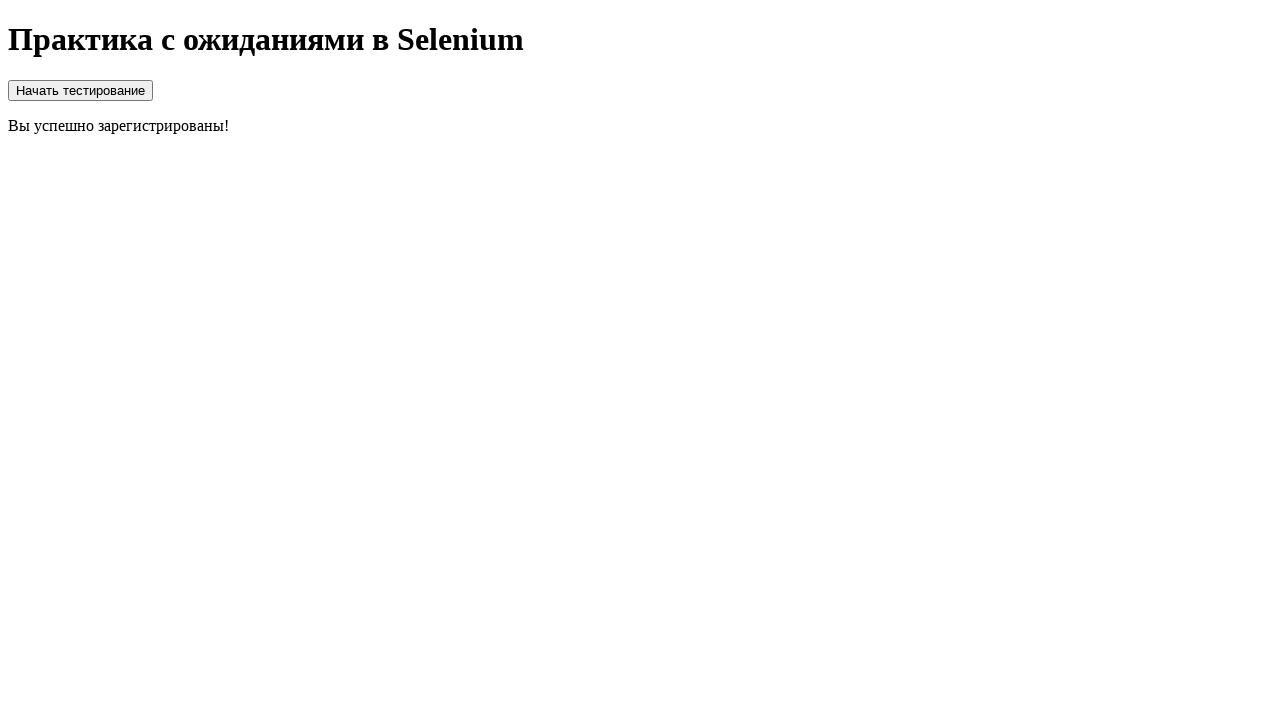